Navigates to Mars news page and waits for news content to load, verifying that news articles are present

Starting URL: https://data-class-mars.s3.amazonaws.com/Mars/index.html

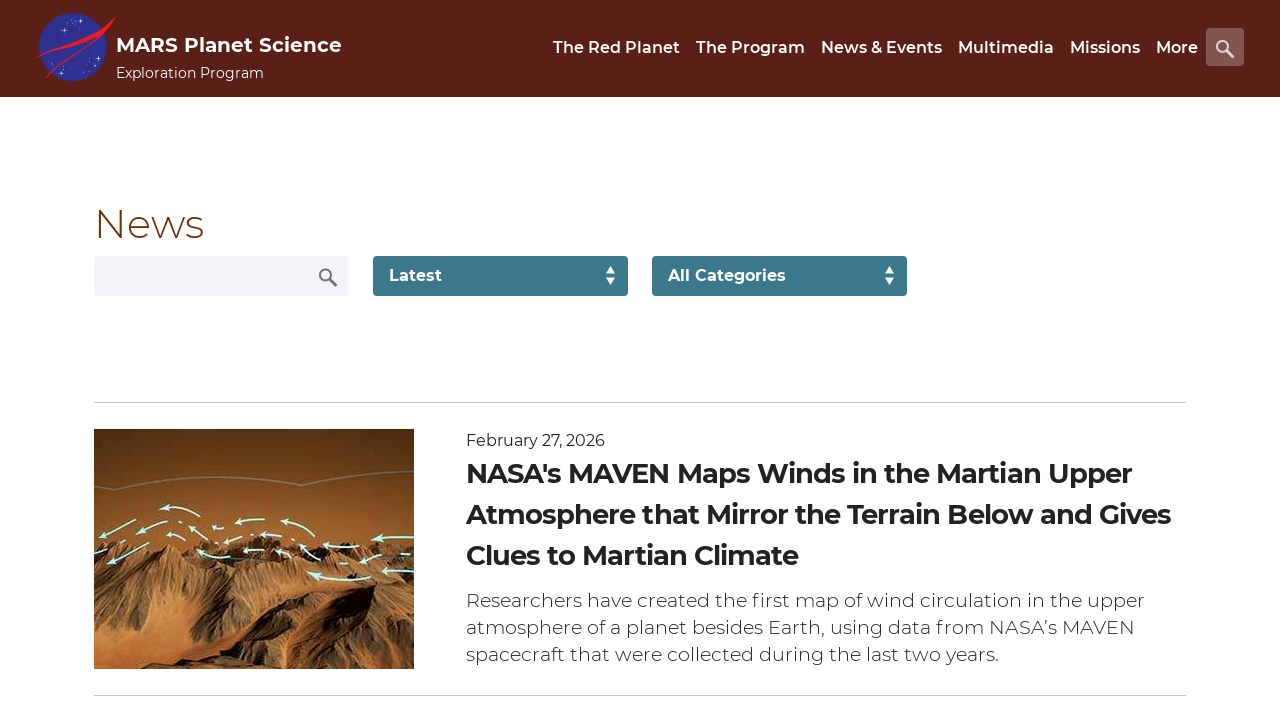

Navigated to Mars news page
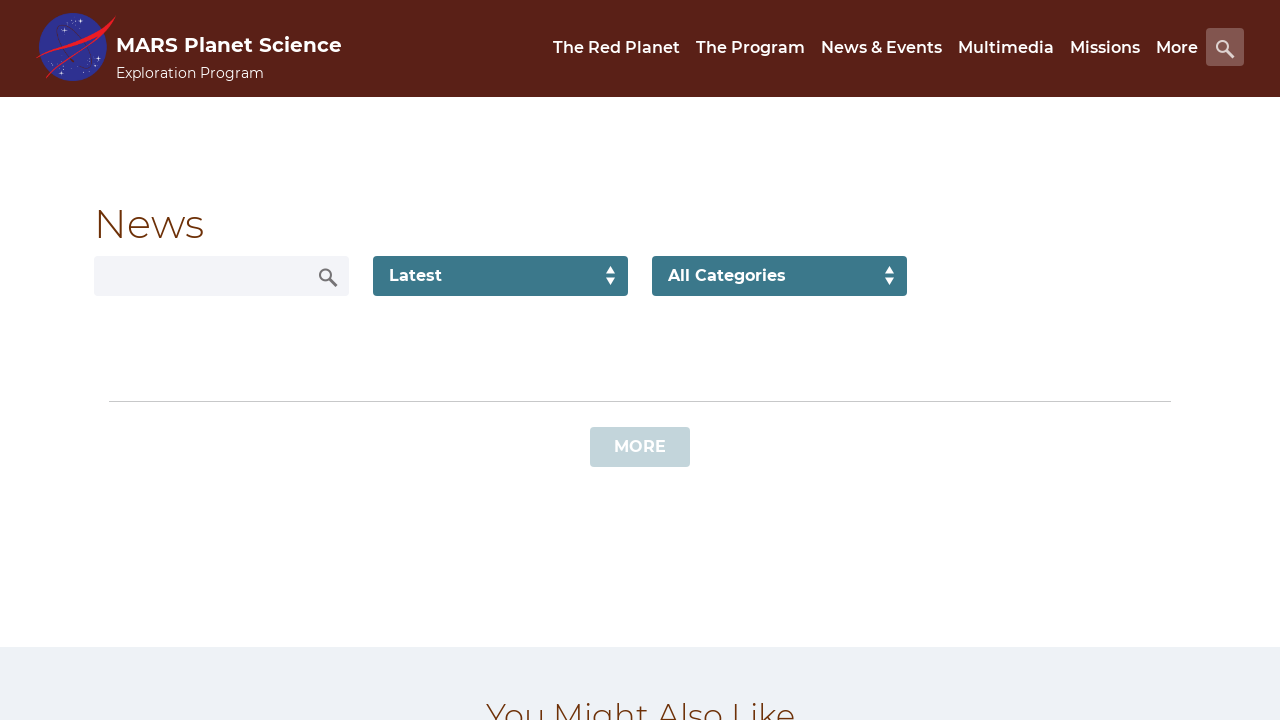

News list loaded successfully
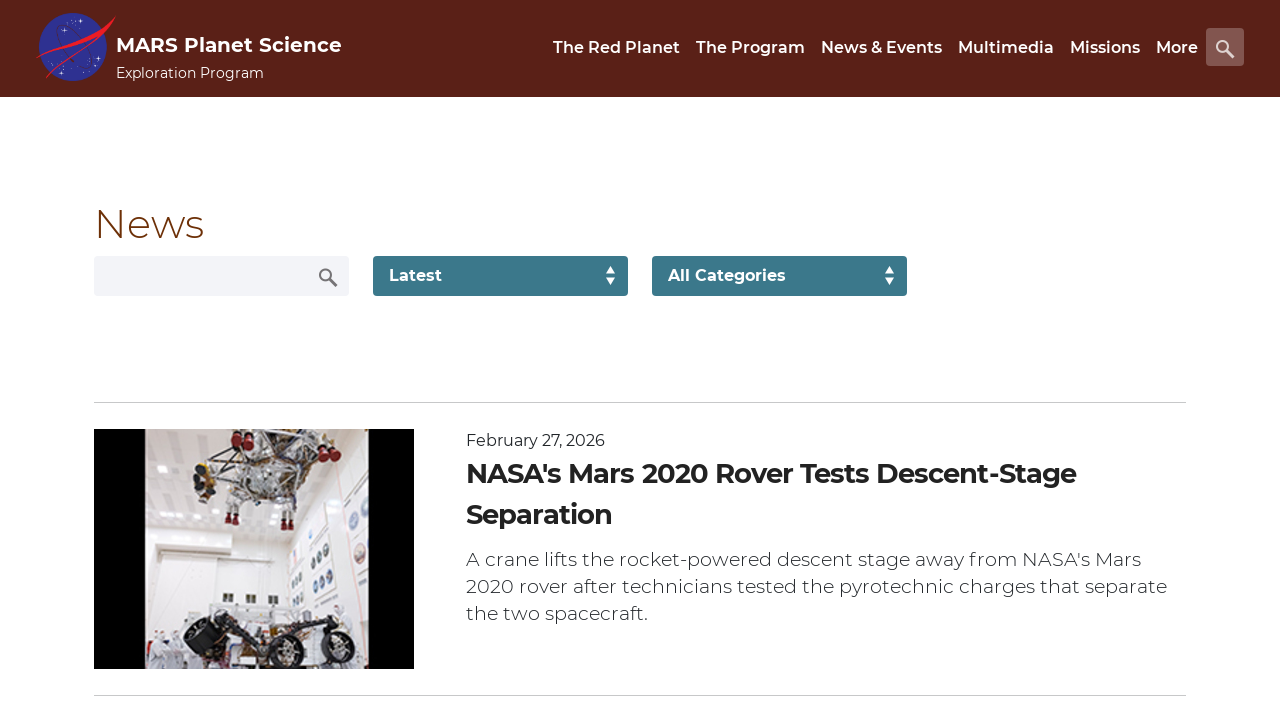

News article titles are present
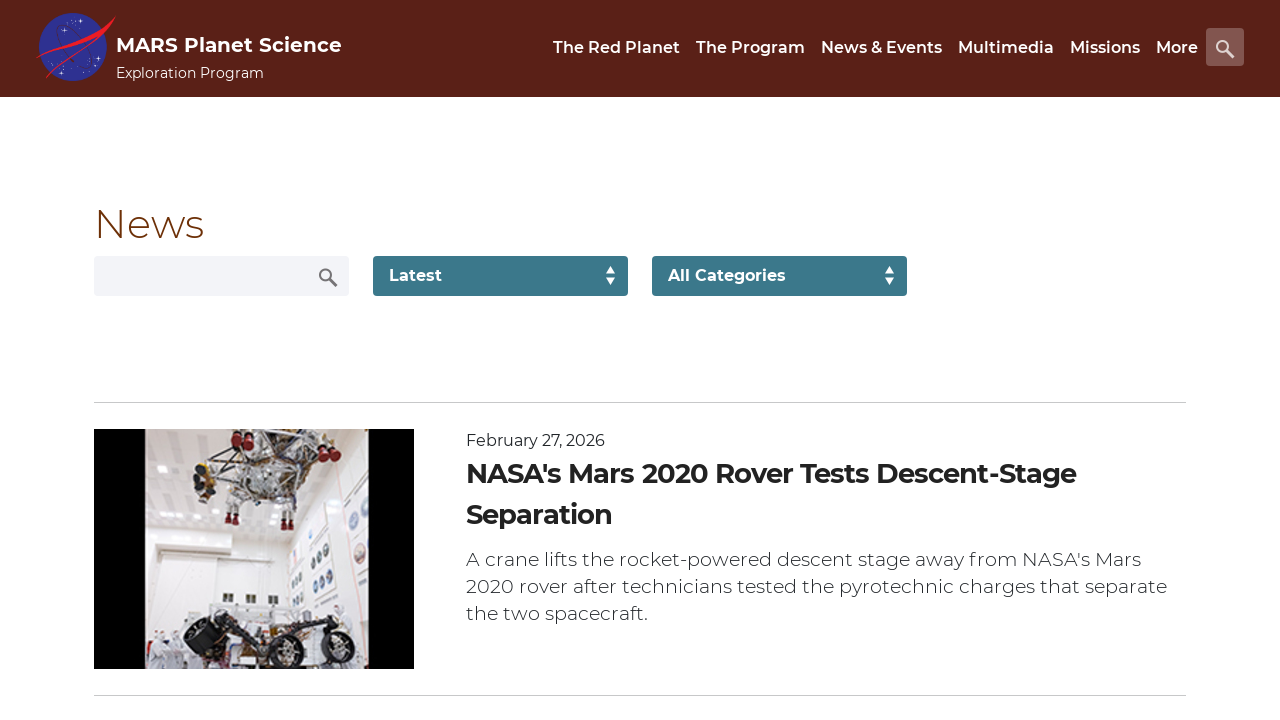

News article teaser bodies are present
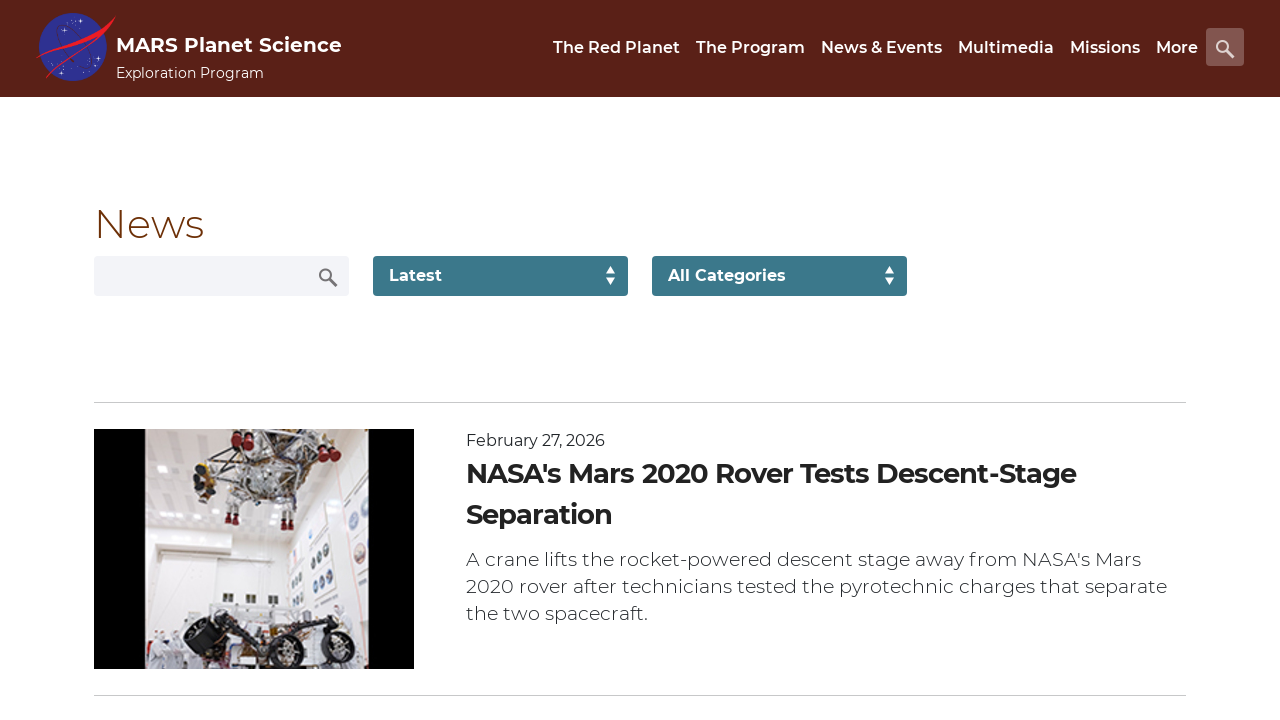

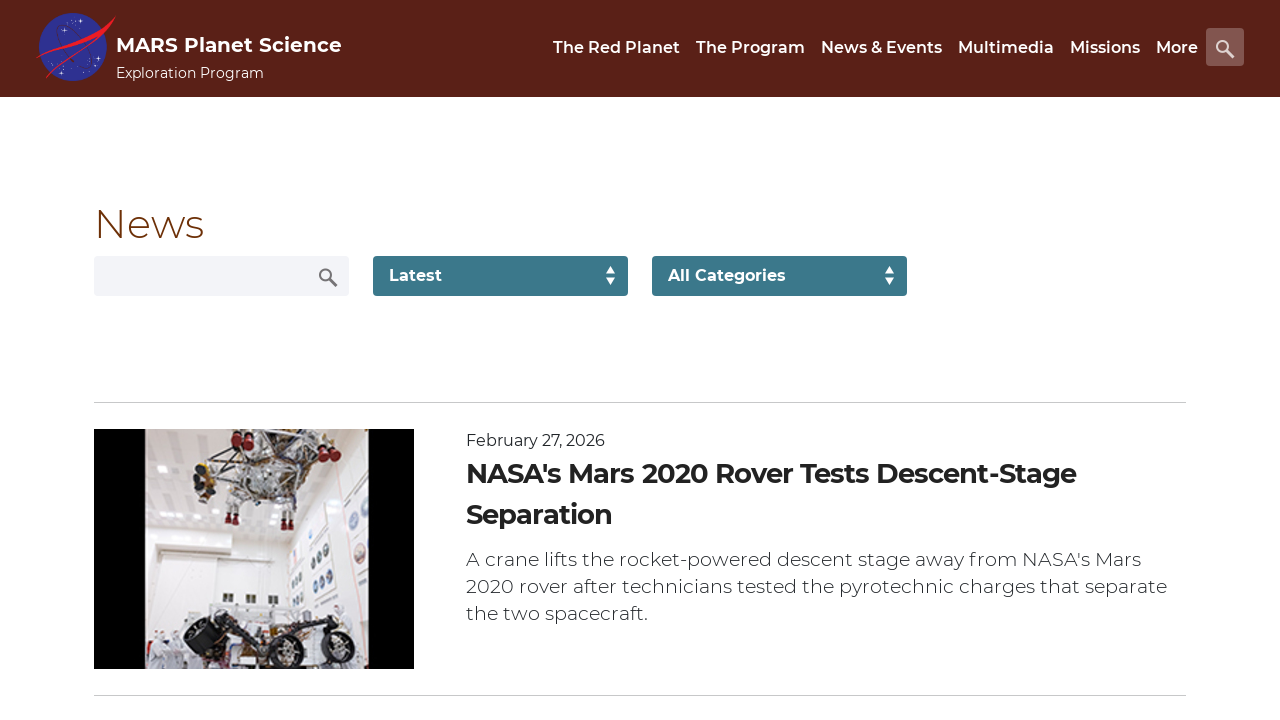